Tests e-commerce functionality by adding multiple items to cart, proceeding to checkout, and applying a promo code

Starting URL: https://rahulshettyacademy.com/seleniumPractise/#/

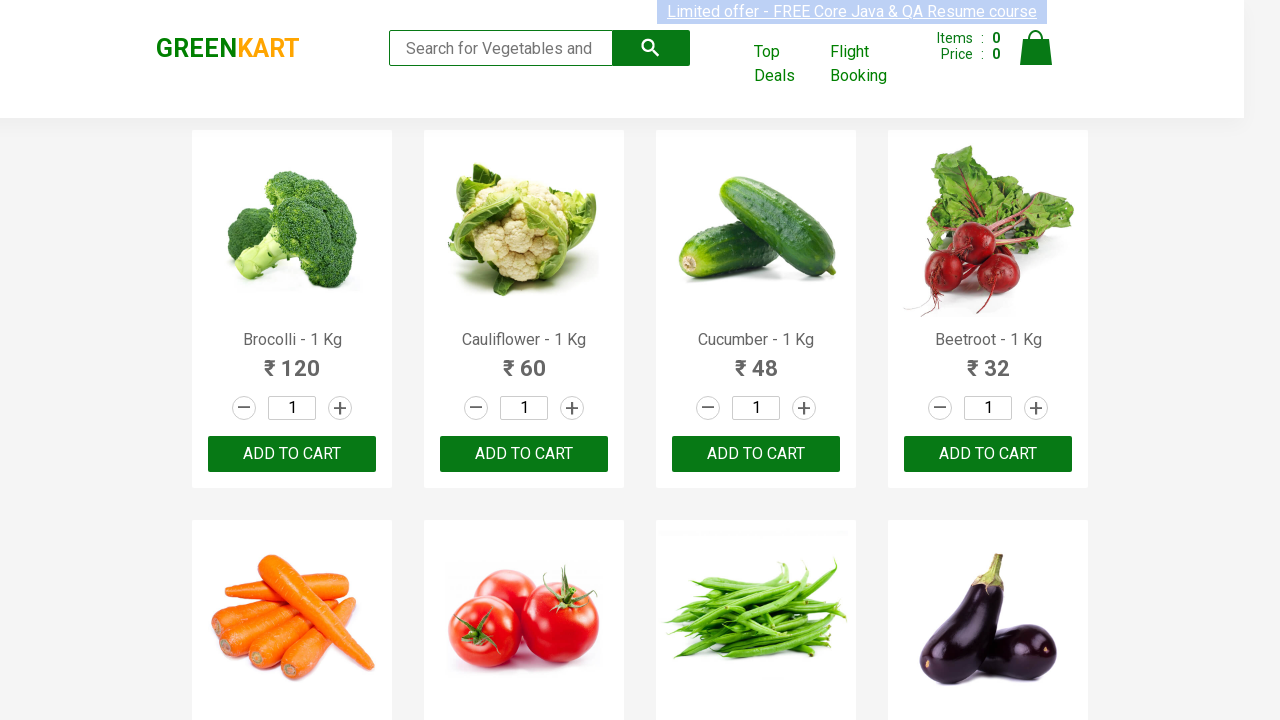

Waited for product names to load
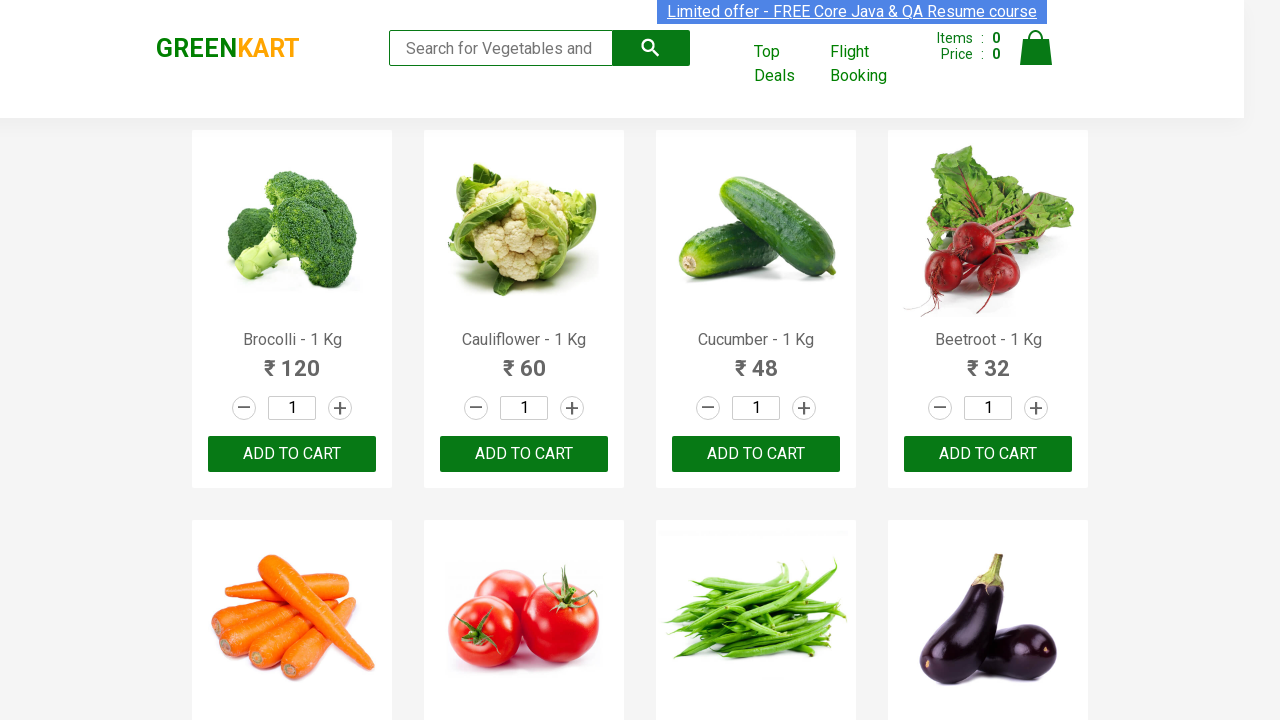

Retrieved all product elements from page
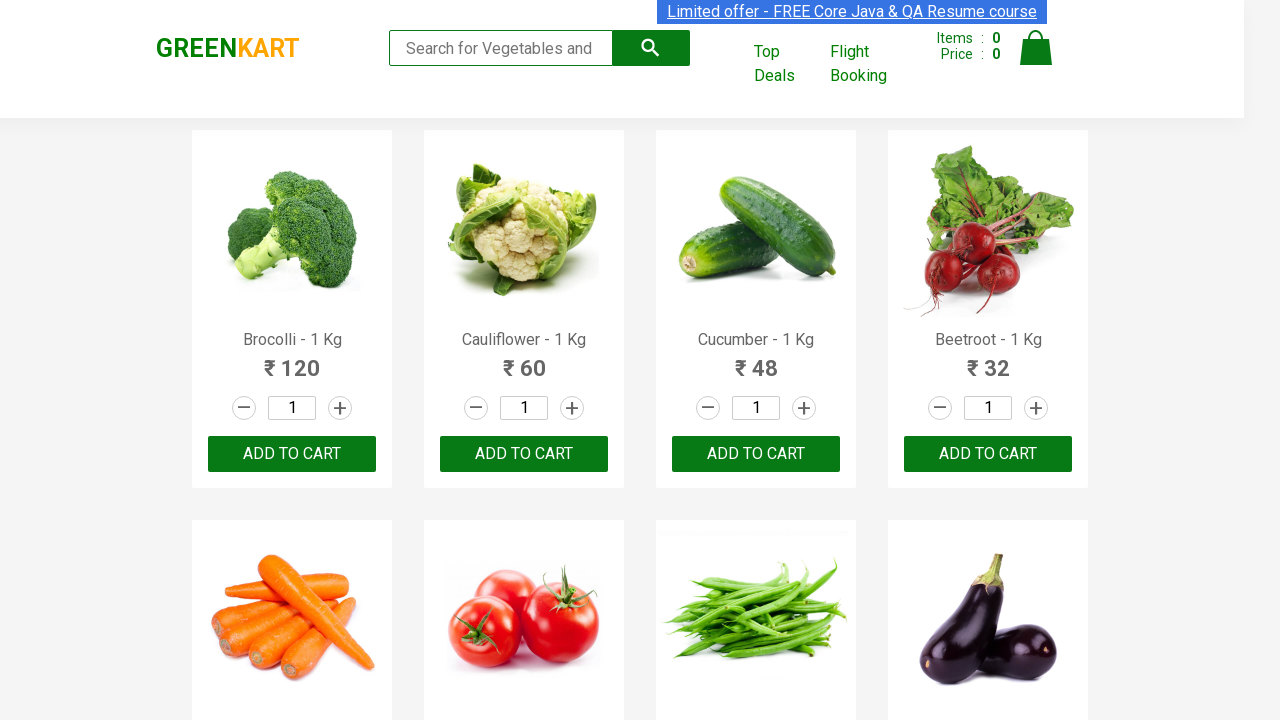

Clicked 'Add to Cart' button for Brocolli at (292, 454) on div.product-action button >> nth=0
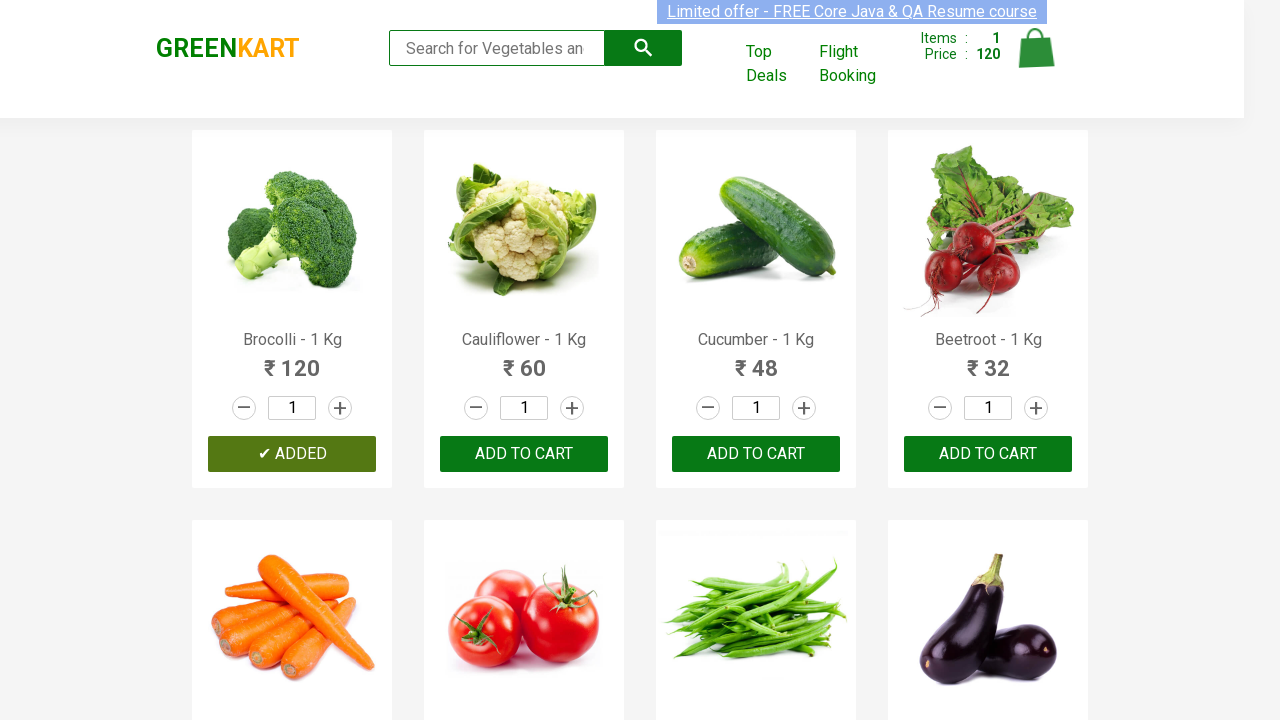

Clicked 'Add to Cart' button for Cucumber at (756, 454) on div.product-action button >> nth=2
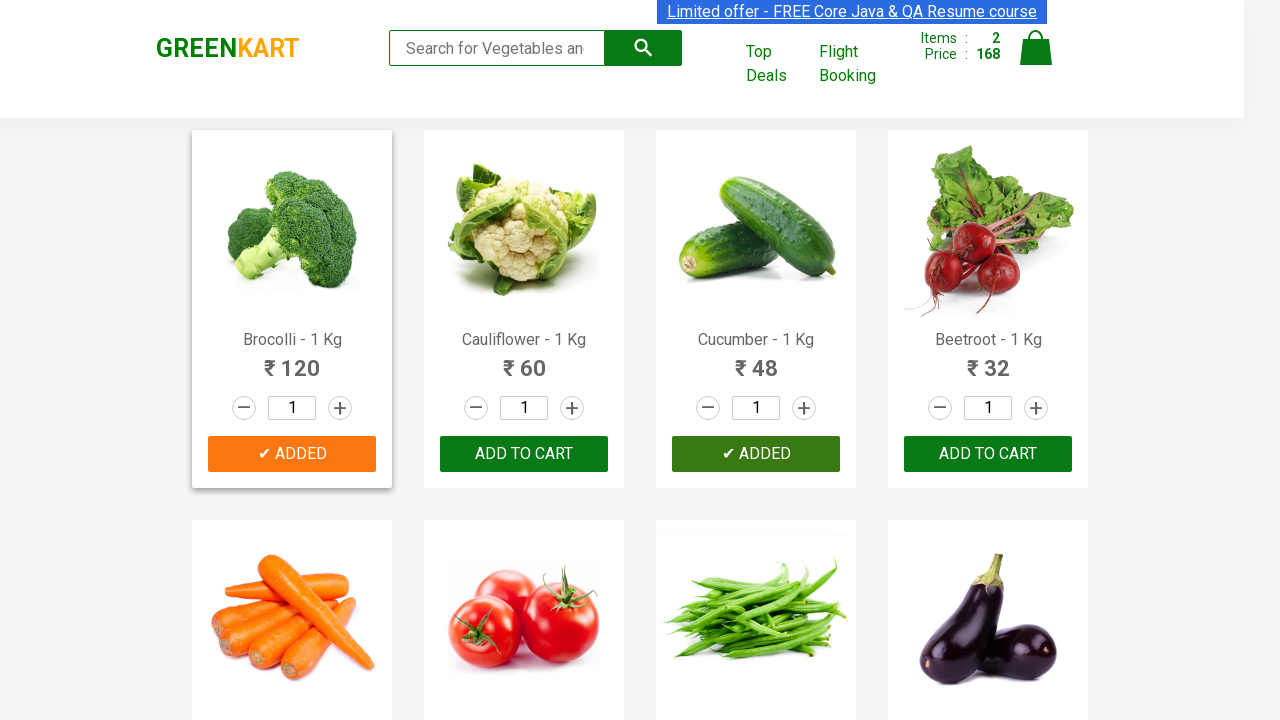

Clicked 'Add to Cart' button for Tomato at (524, 360) on div.product-action button >> nth=5
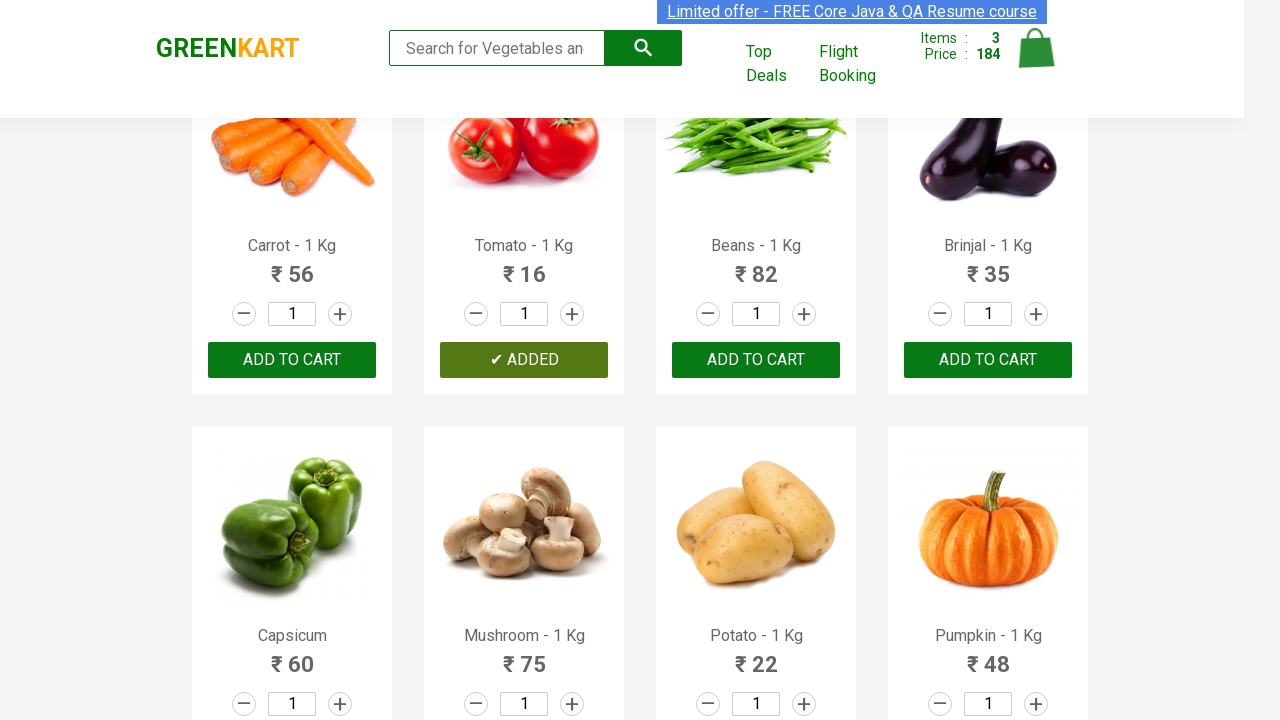

Clicked on cart icon to view cart at (1036, 48) on img[alt='Cart']
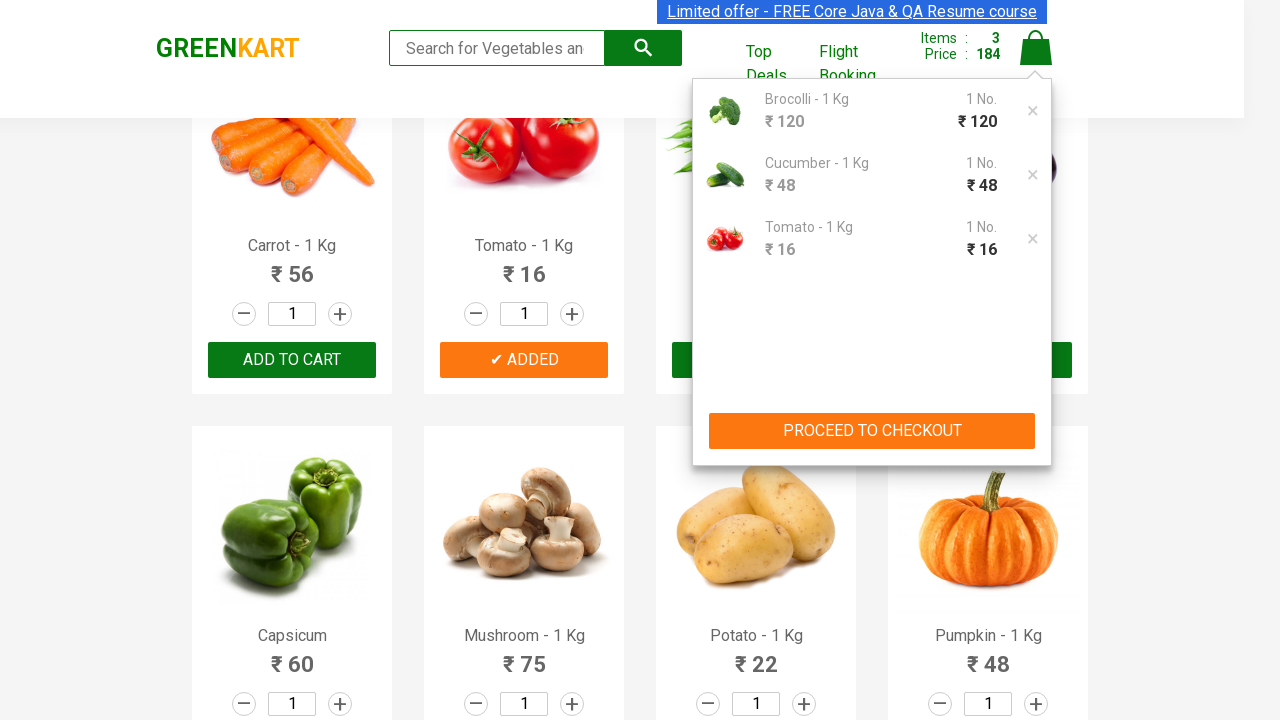

Clicked 'Proceed to Checkout' button at (872, 431) on button:text('PROCEED TO CHECKOUT')
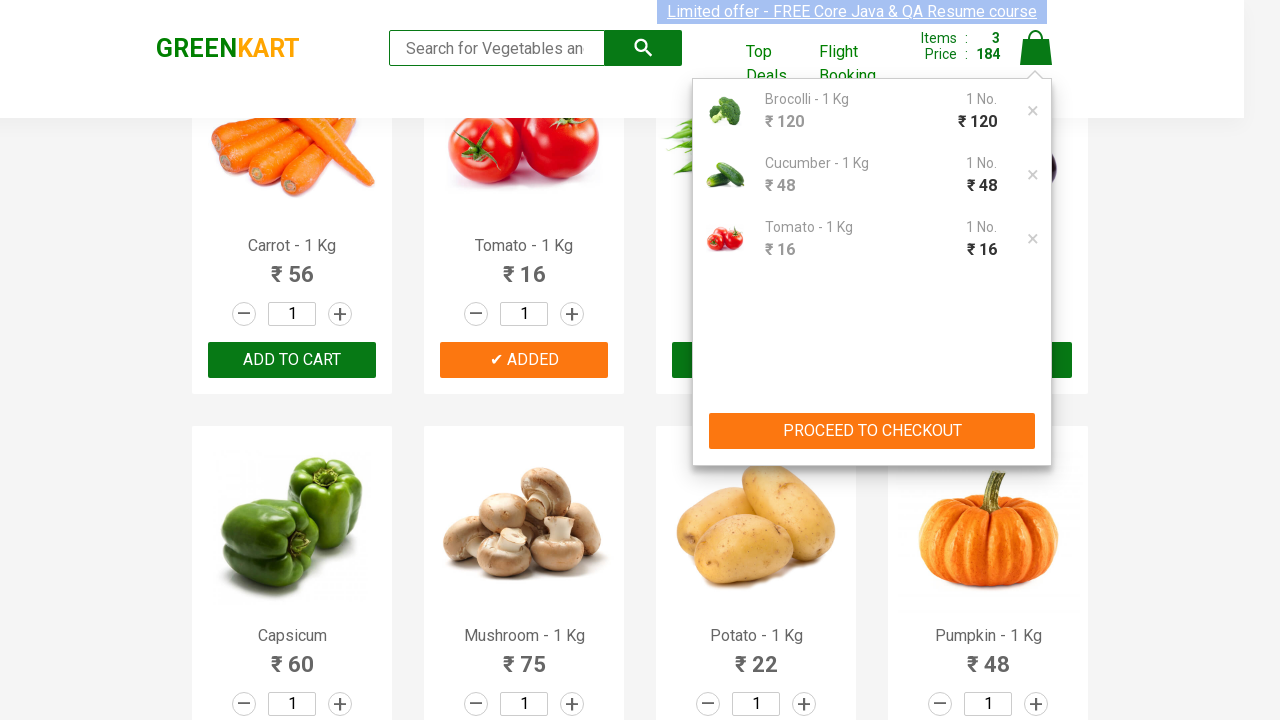

Entered promo code 'rahulshettyacademy' in input field on input.promocode
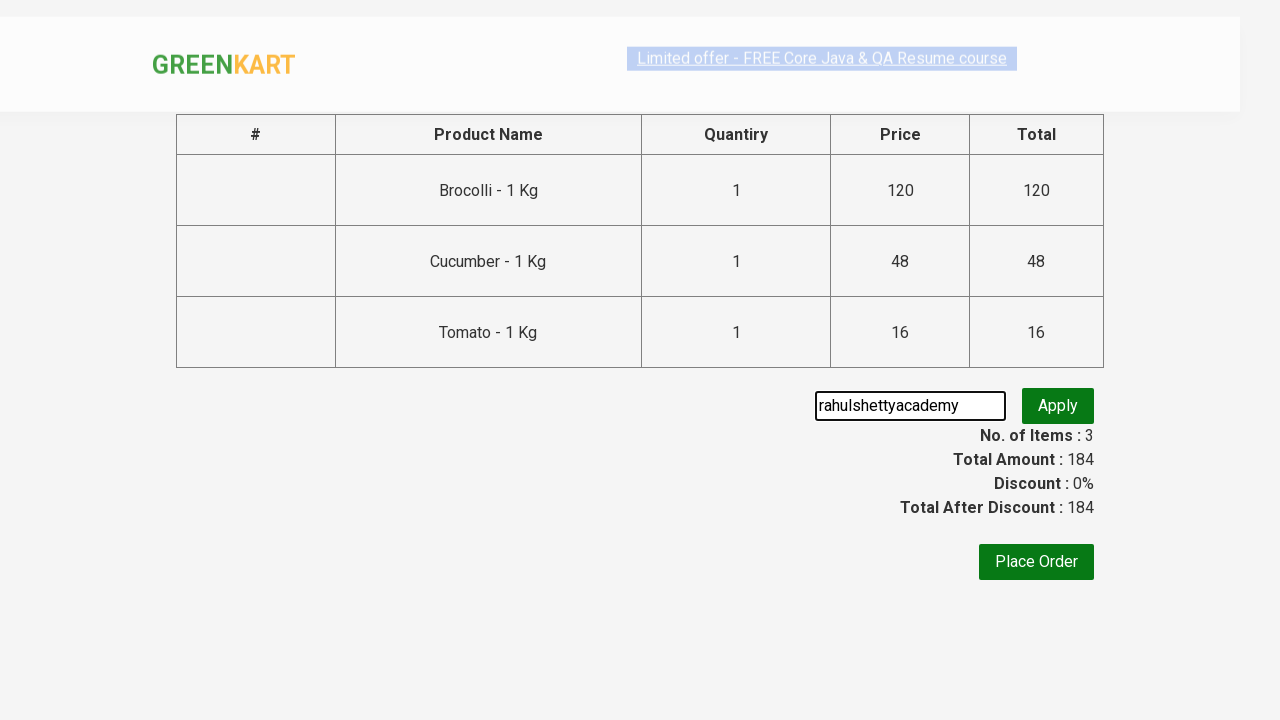

Clicked button to apply promo code at (1058, 406) on button.promoBtn
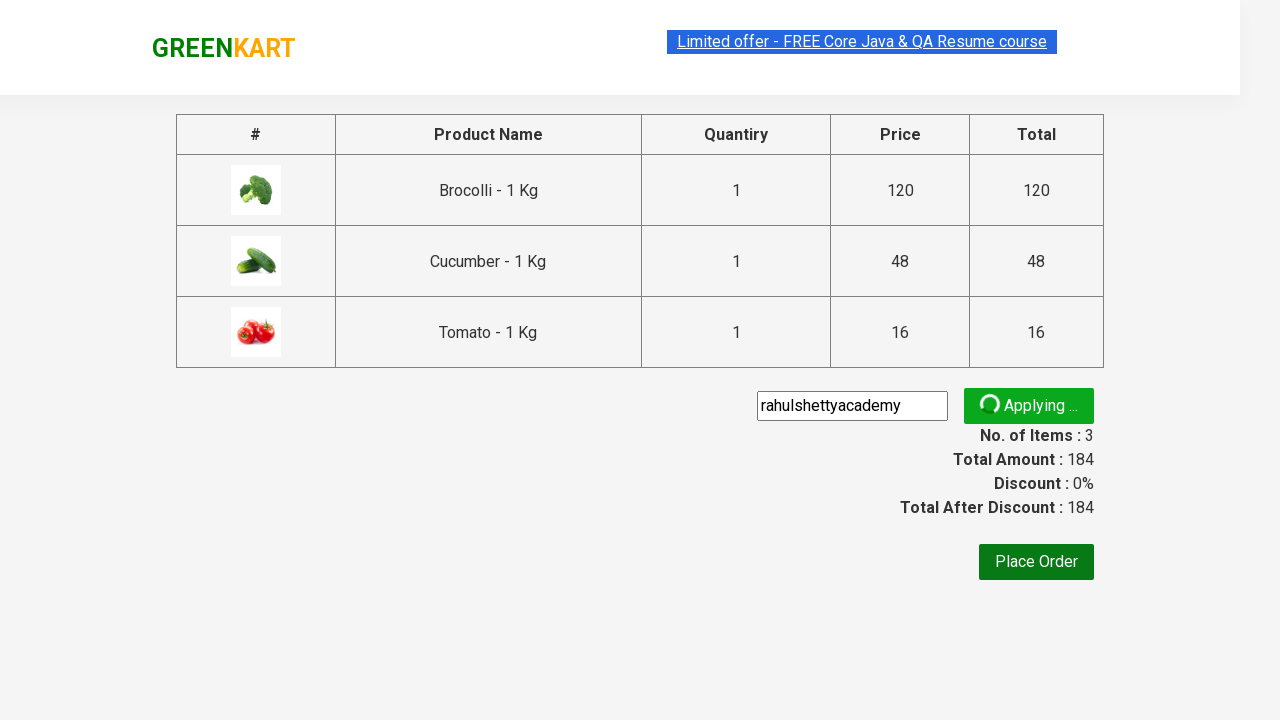

Promo code successfully applied and confirmation message displayed
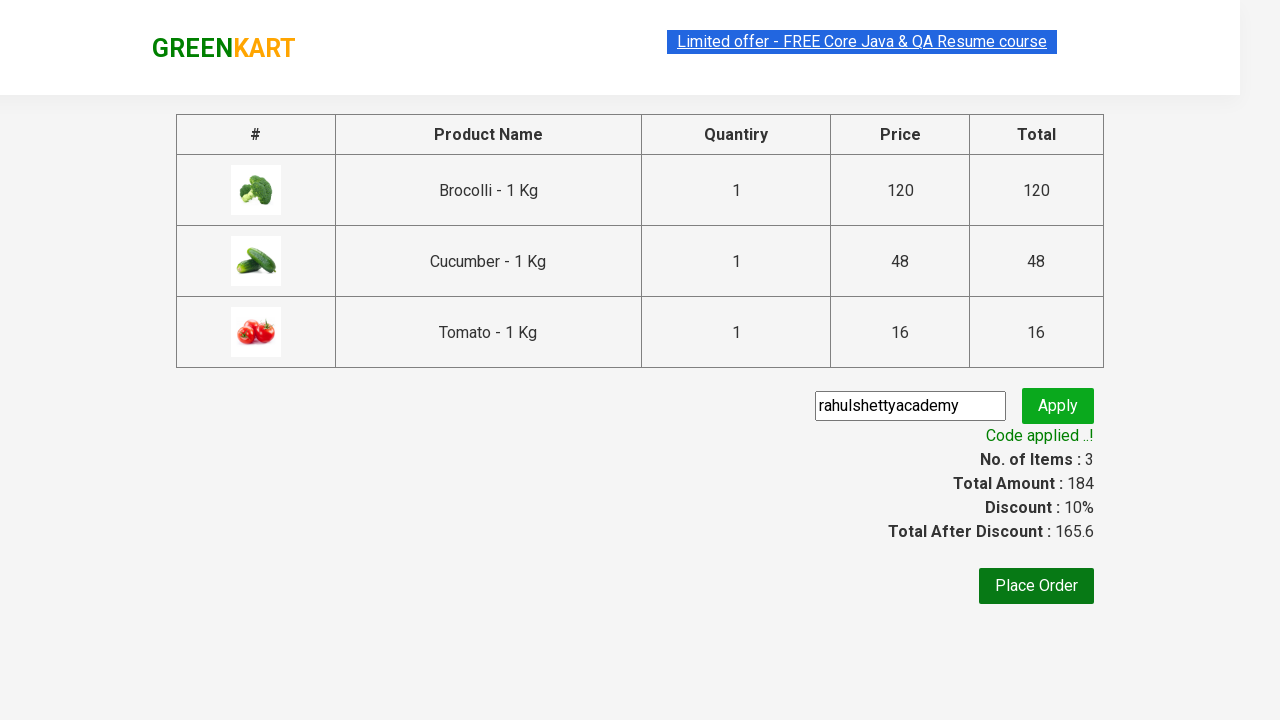

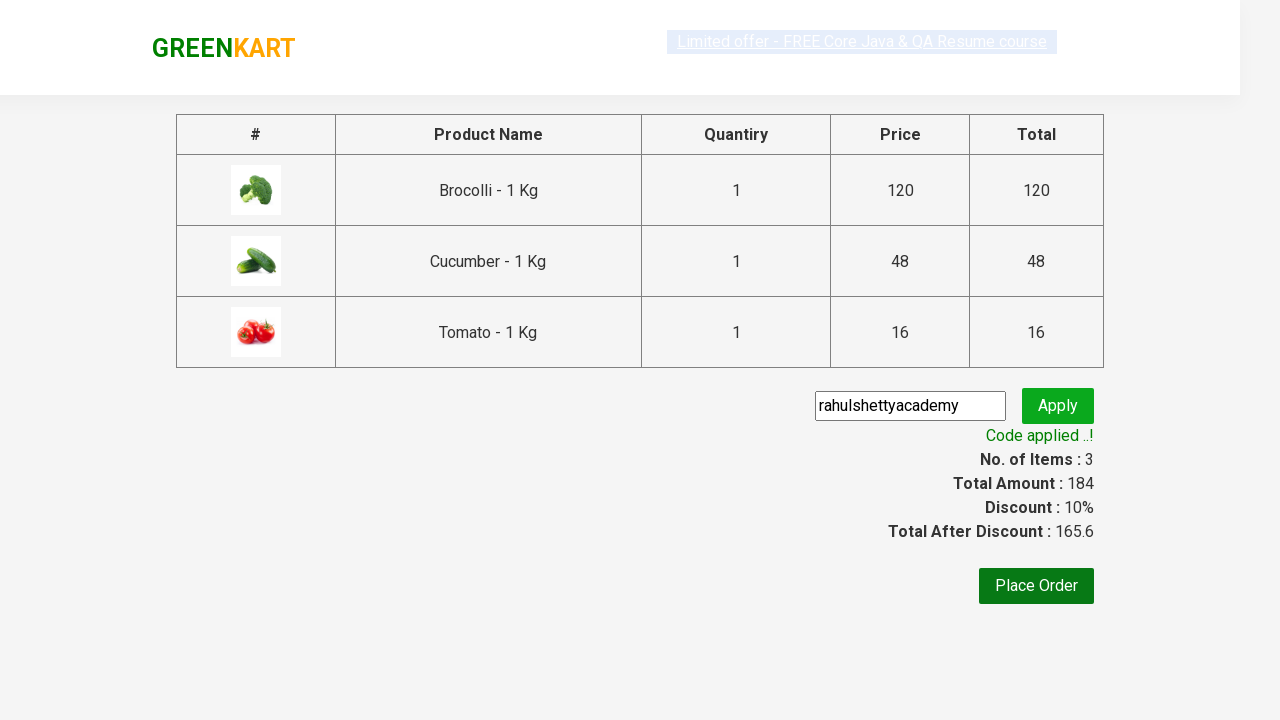